Tests registration form validation by entering a zip code, clicking continue, and attempting to register without filling required fields to verify error message

Starting URL: https://www.sharelane.com/cgi-bin/register.py

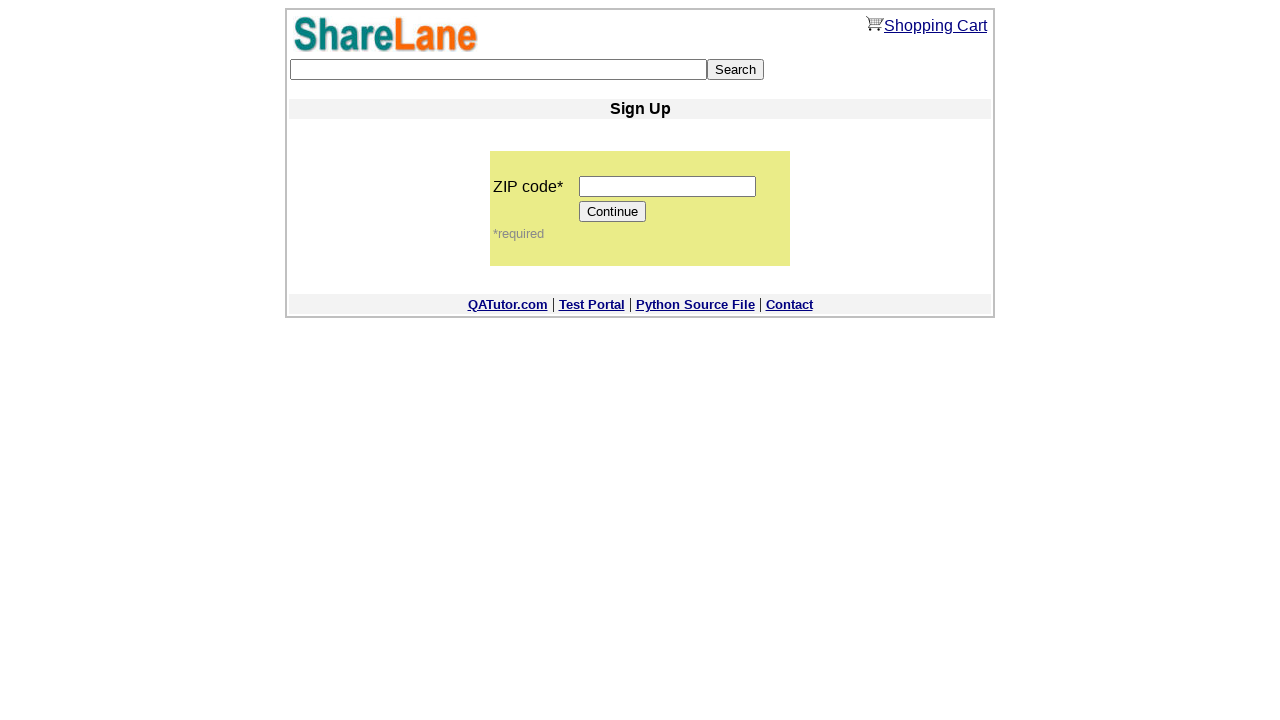

Navigated to registration page
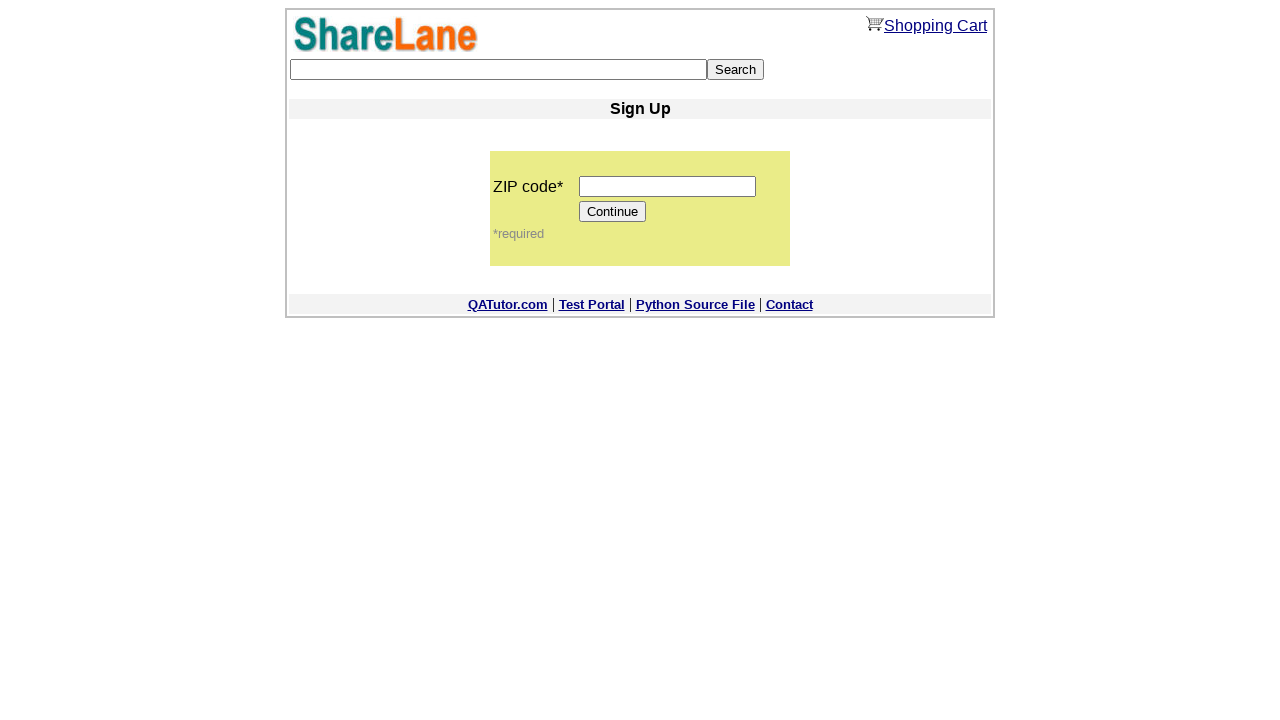

Filled zip code field with '12345' on input[name='zip_code']
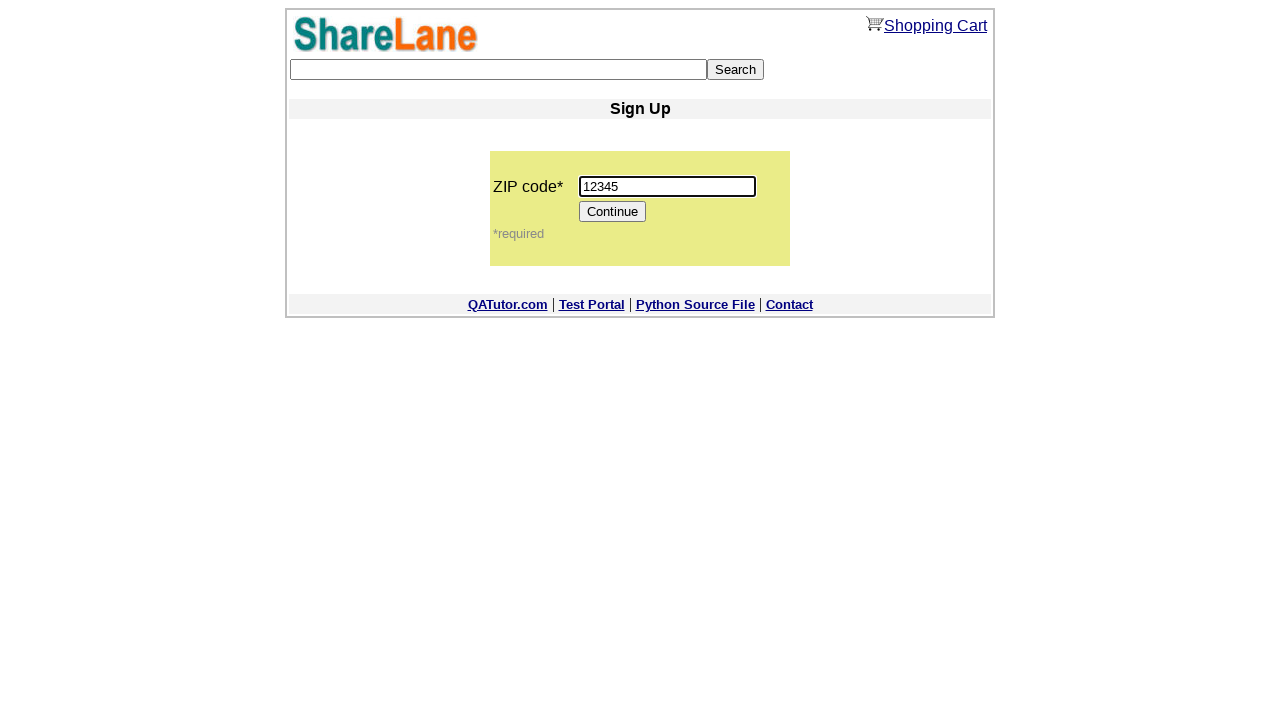

Clicked Continue button to proceed to registration form at (613, 212) on input[value='Continue']
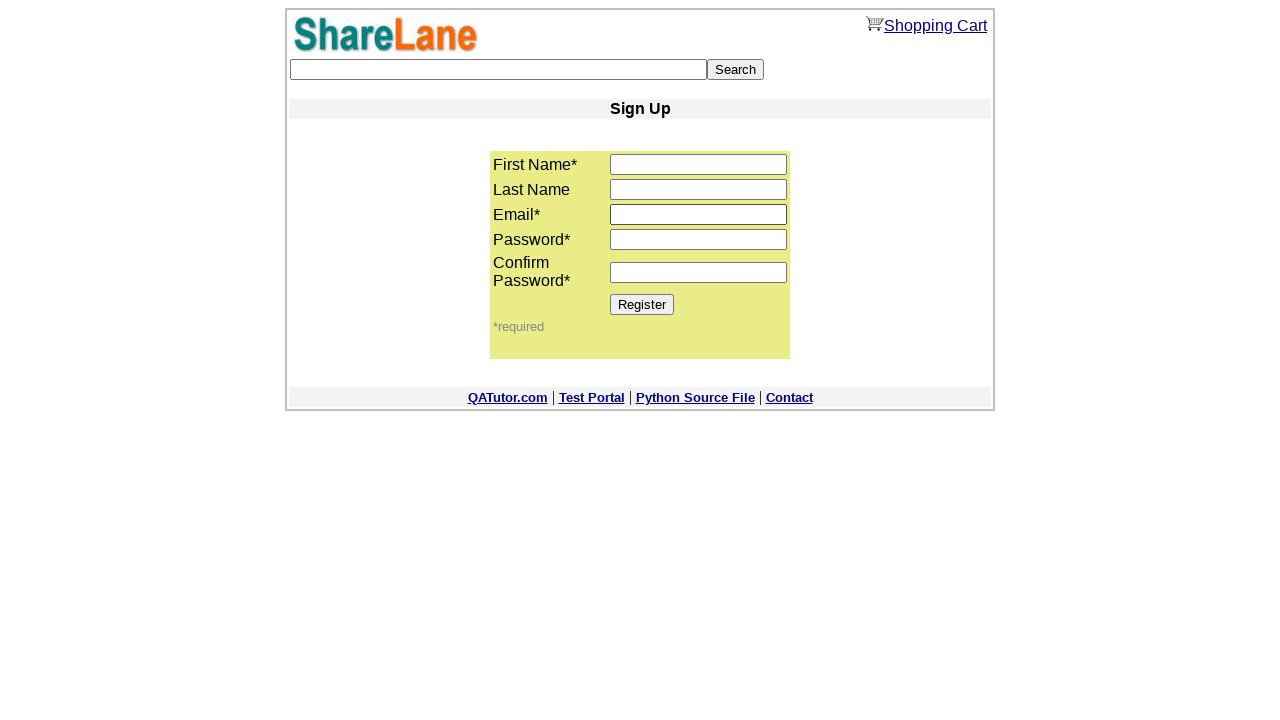

Clicked Register button without filling required fields at (642, 304) on input[value='Register']
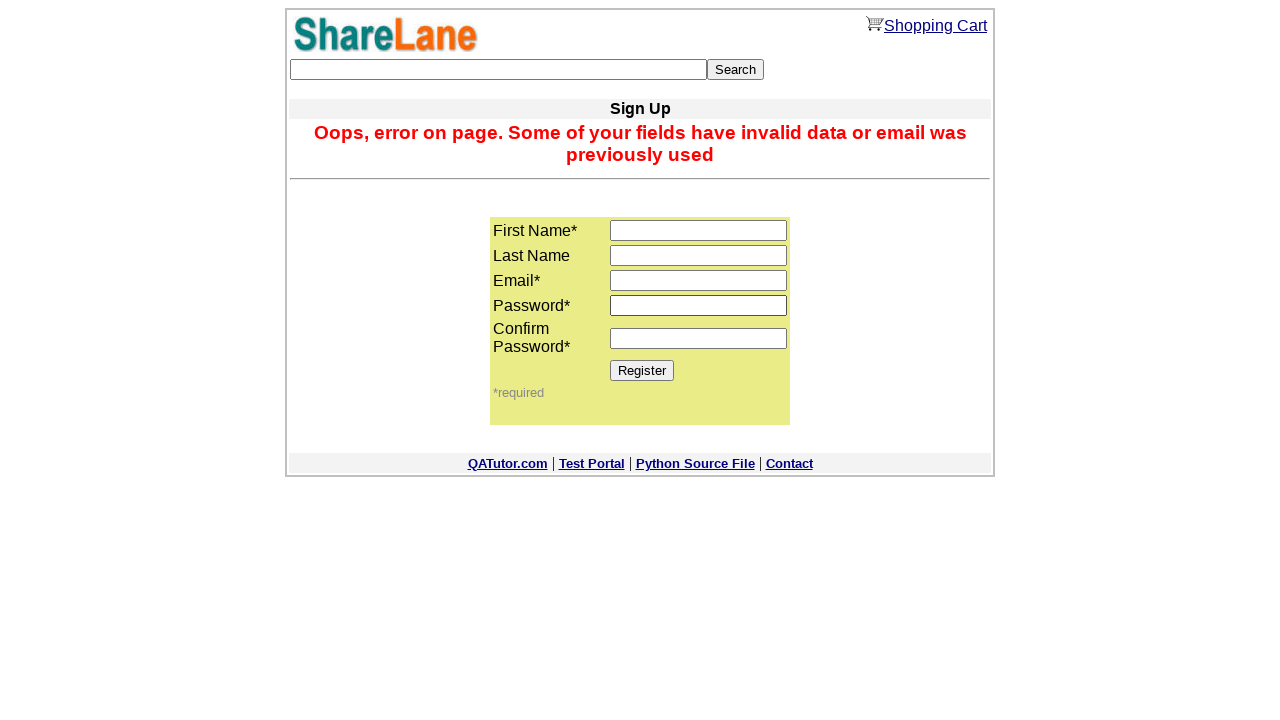

Error message appeared on page
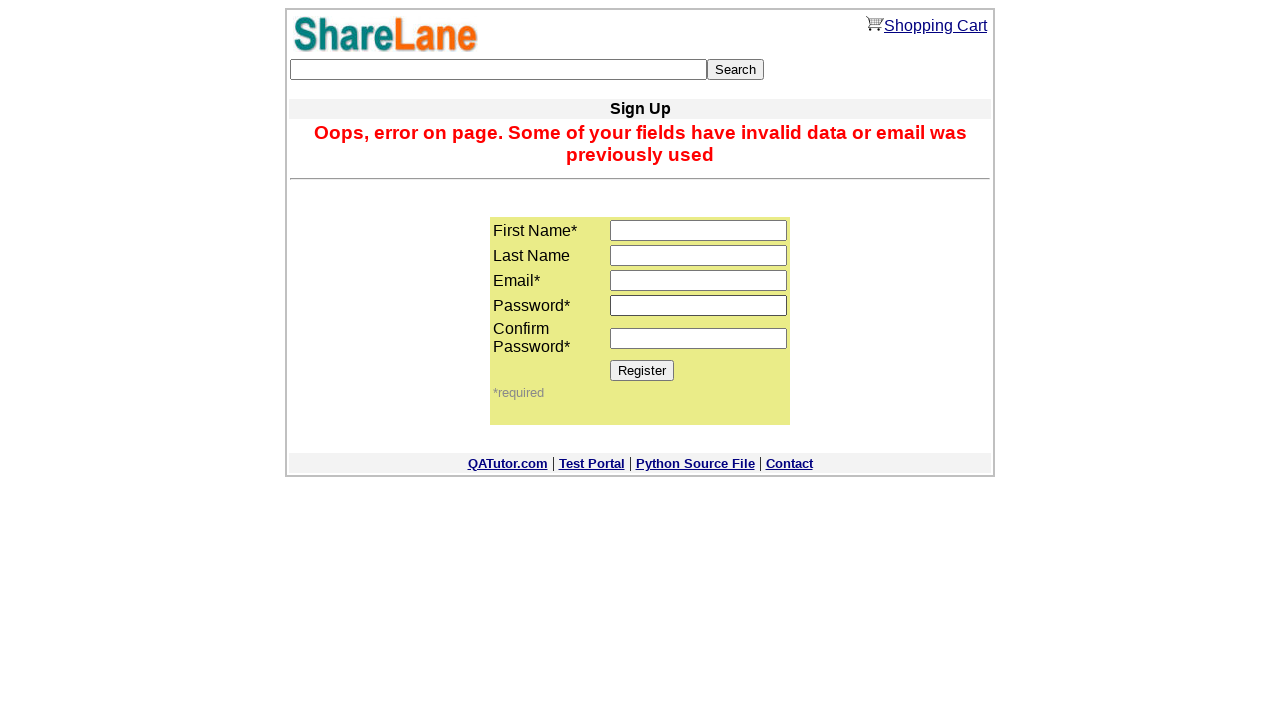

Retrieved error message text content
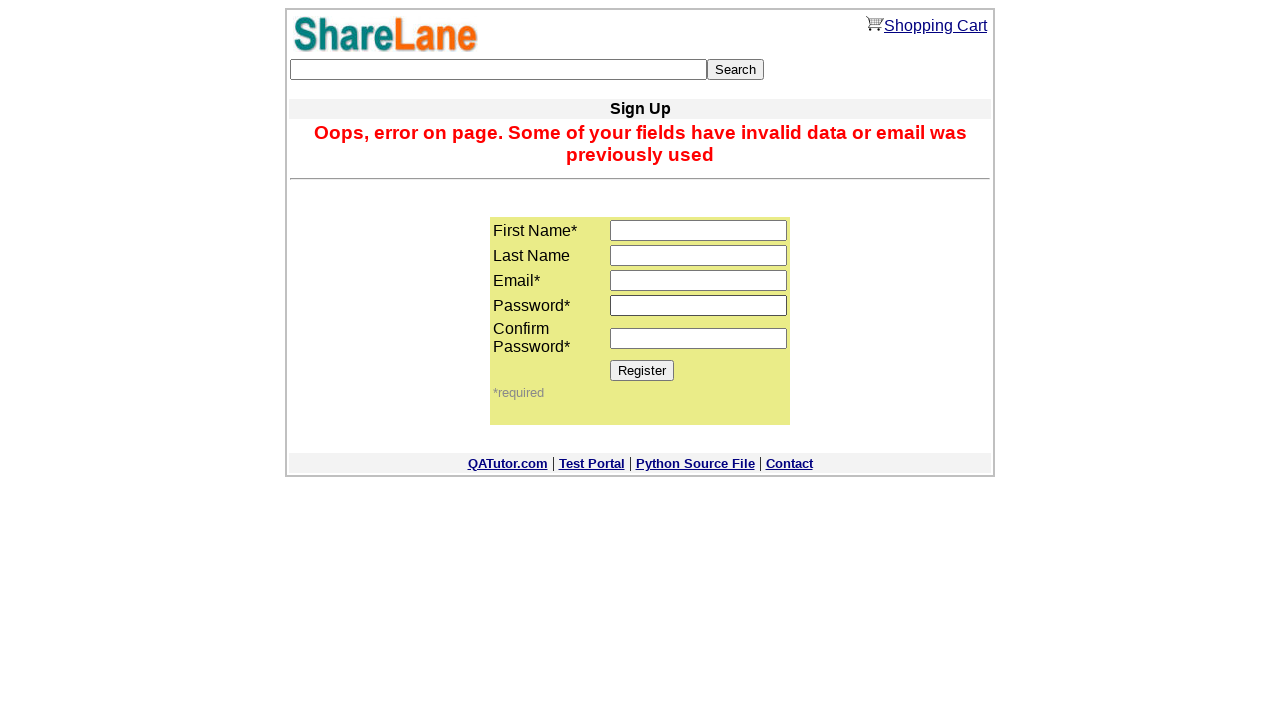

Verified error message matches expected validation error
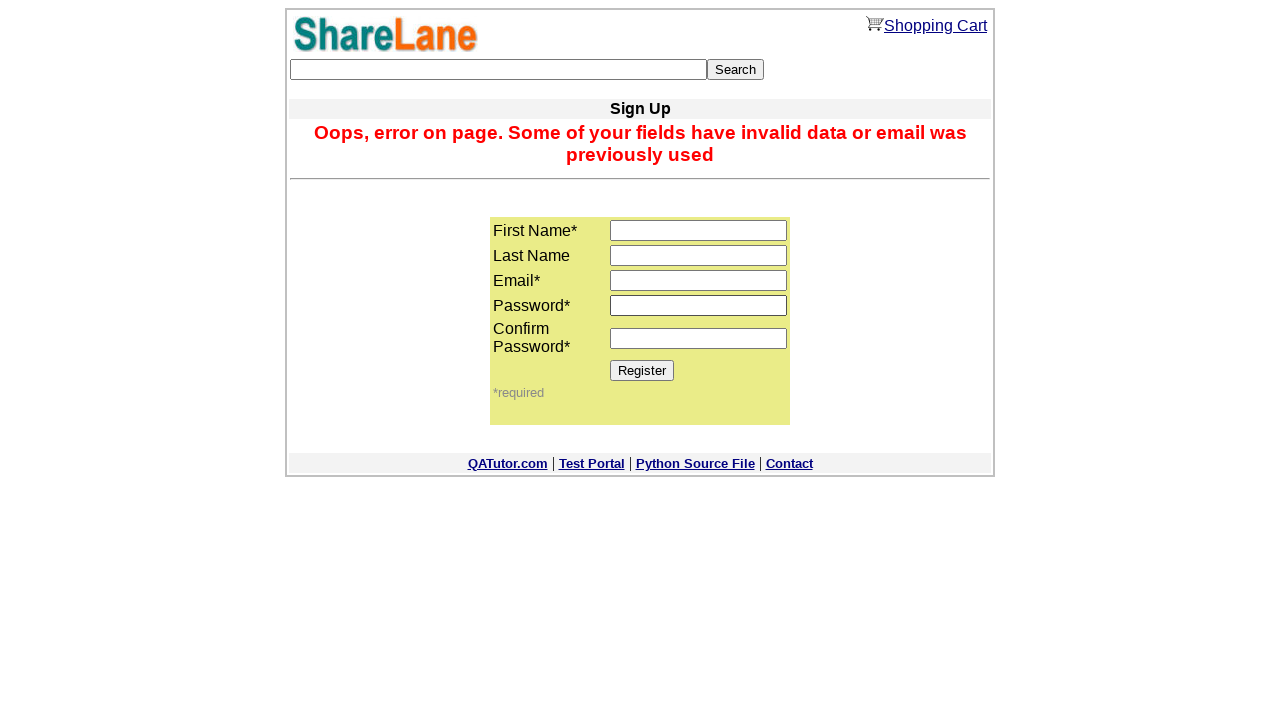

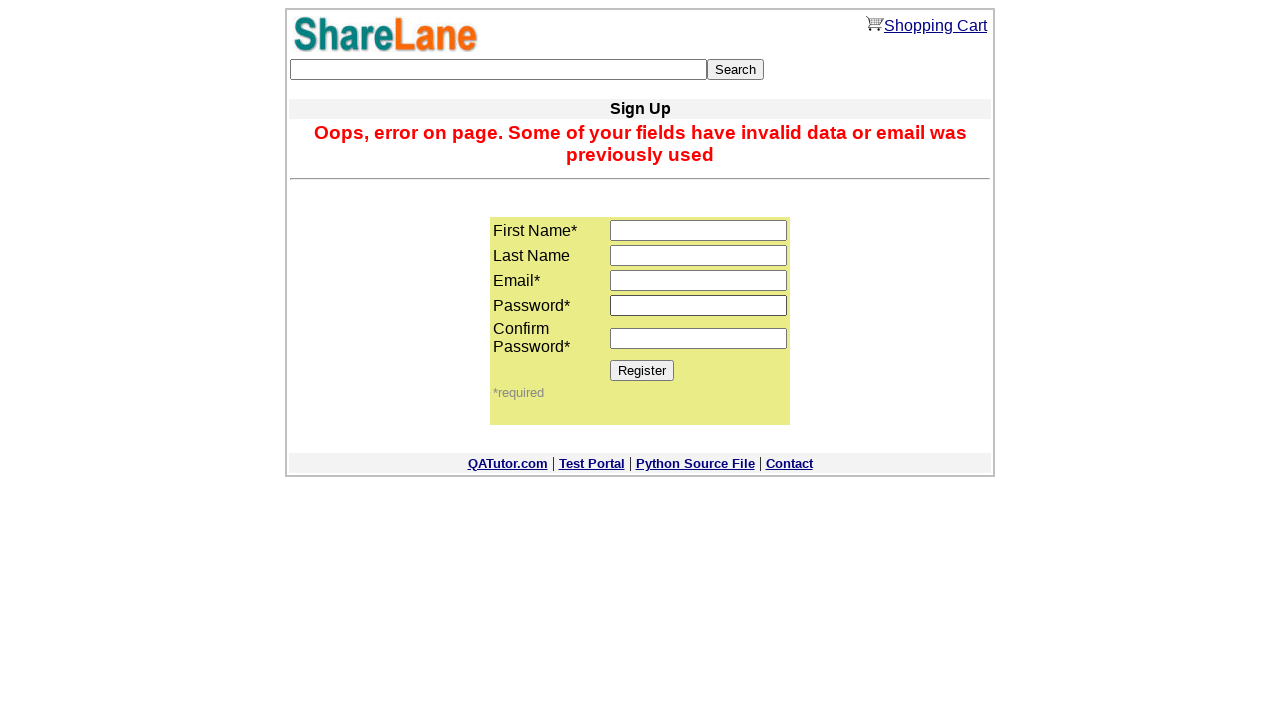